Tests login form validation, forgot password flow, and form interactions on a practice login page

Starting URL: https://www.rahulshettyacademy.com/locatorspractice/

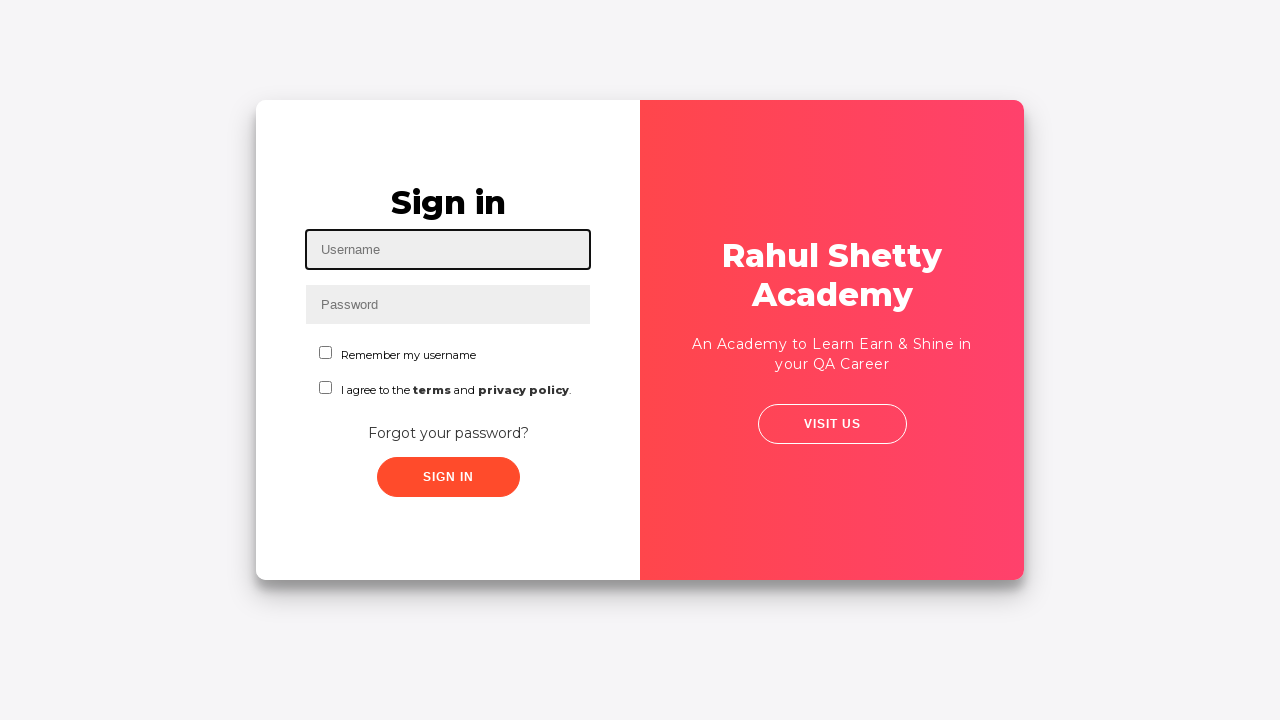

Filled username field with 'Hoda' on #inputUsername
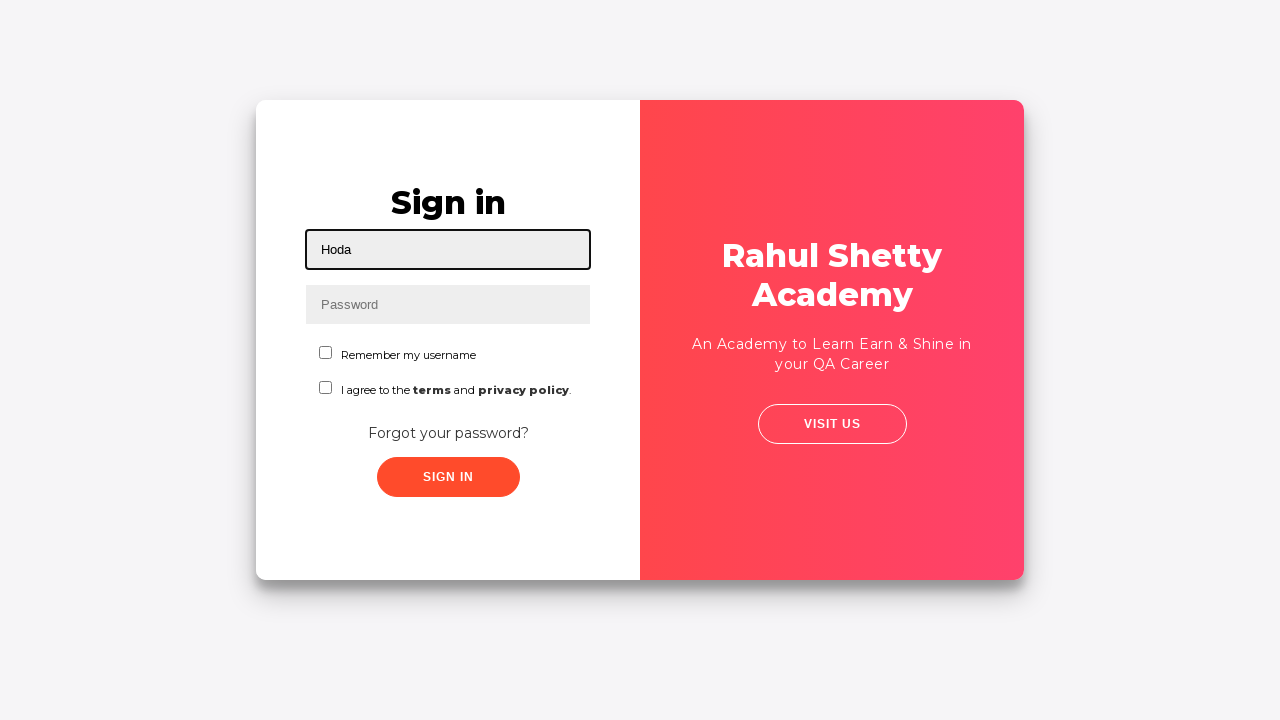

Filled password field with 'Ghajar' on input[name='inputPassword']
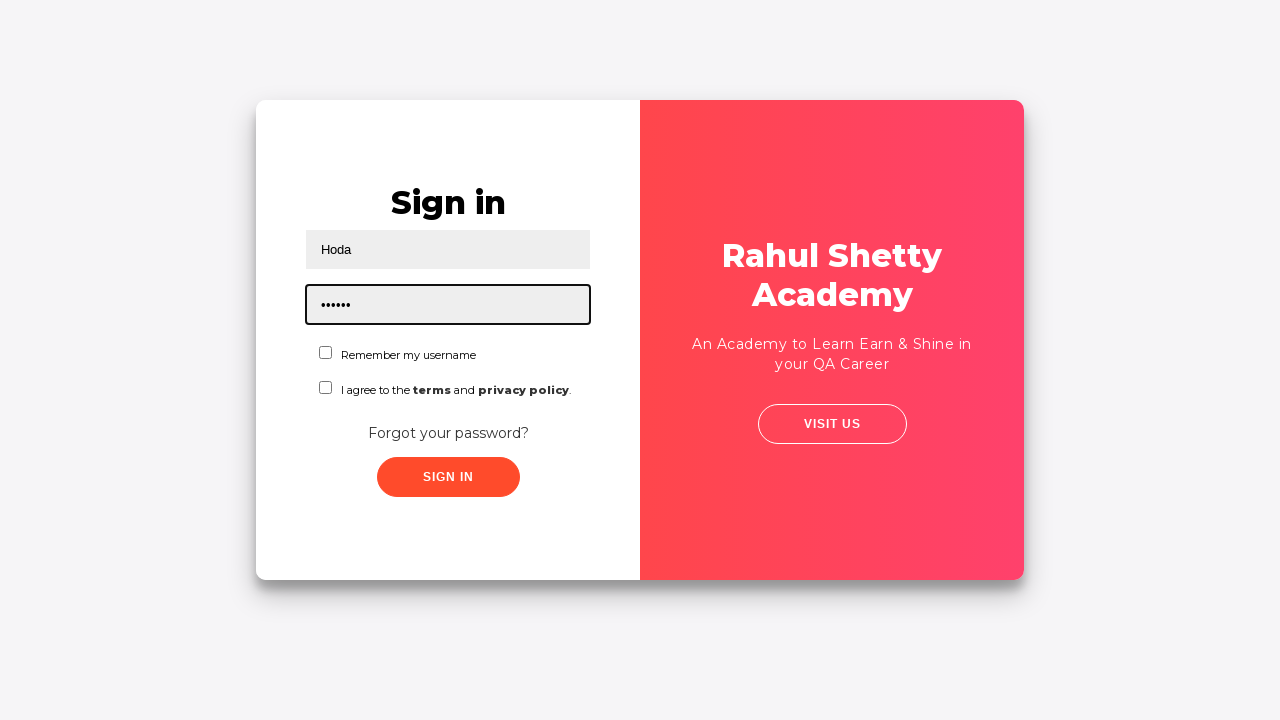

Clicked sign in button at (448, 477) on button.submit.signInBtn
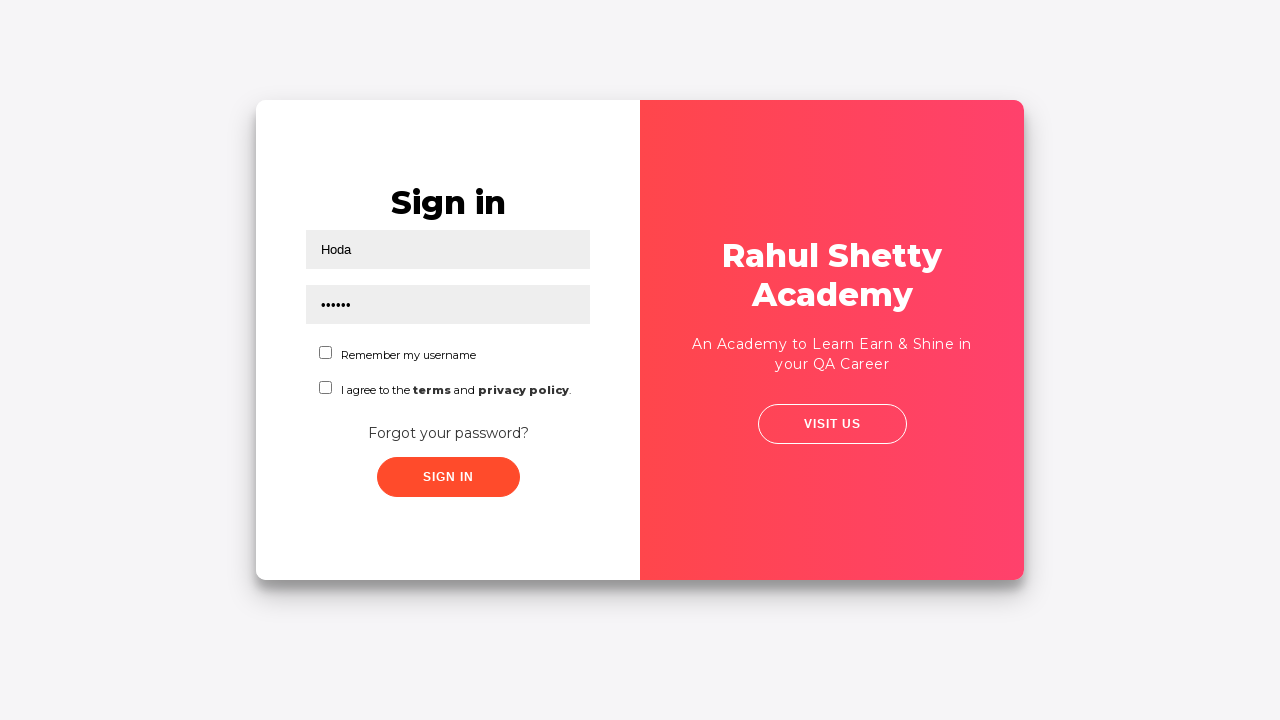

Error message appeared on login page
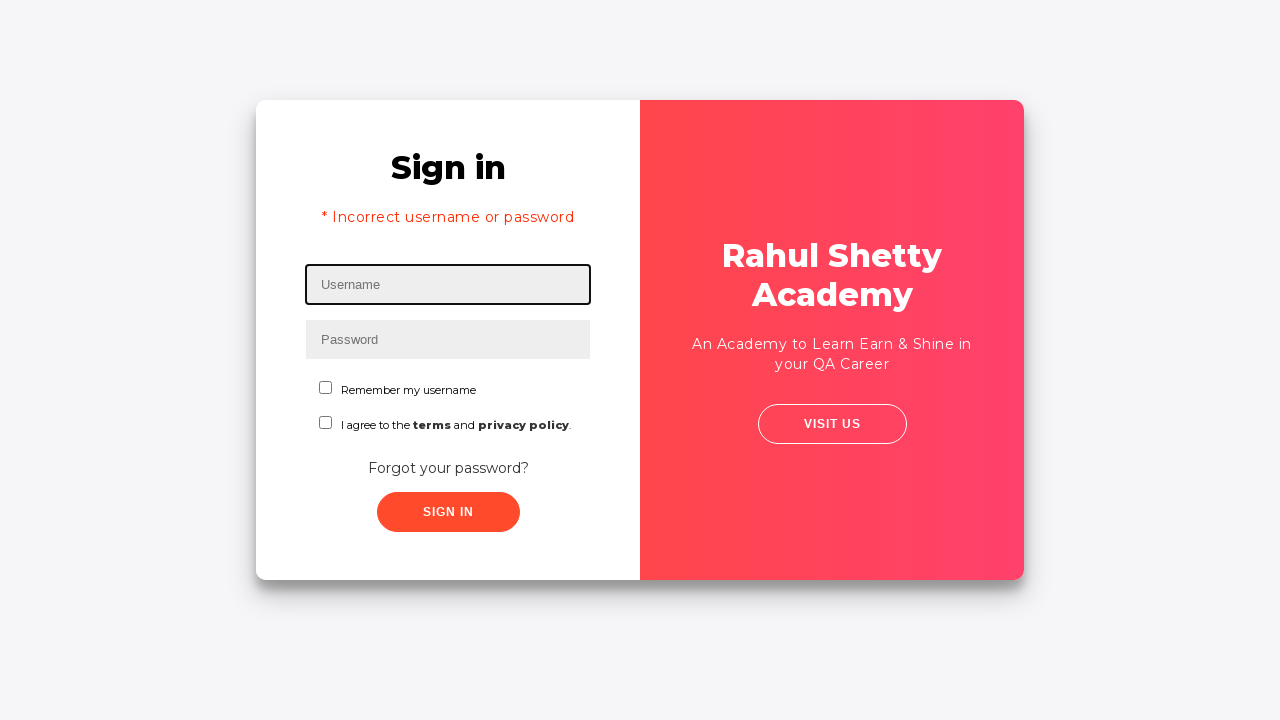

Clicked 'Forgot your password?' link at (448, 468) on text=Forgot your password?
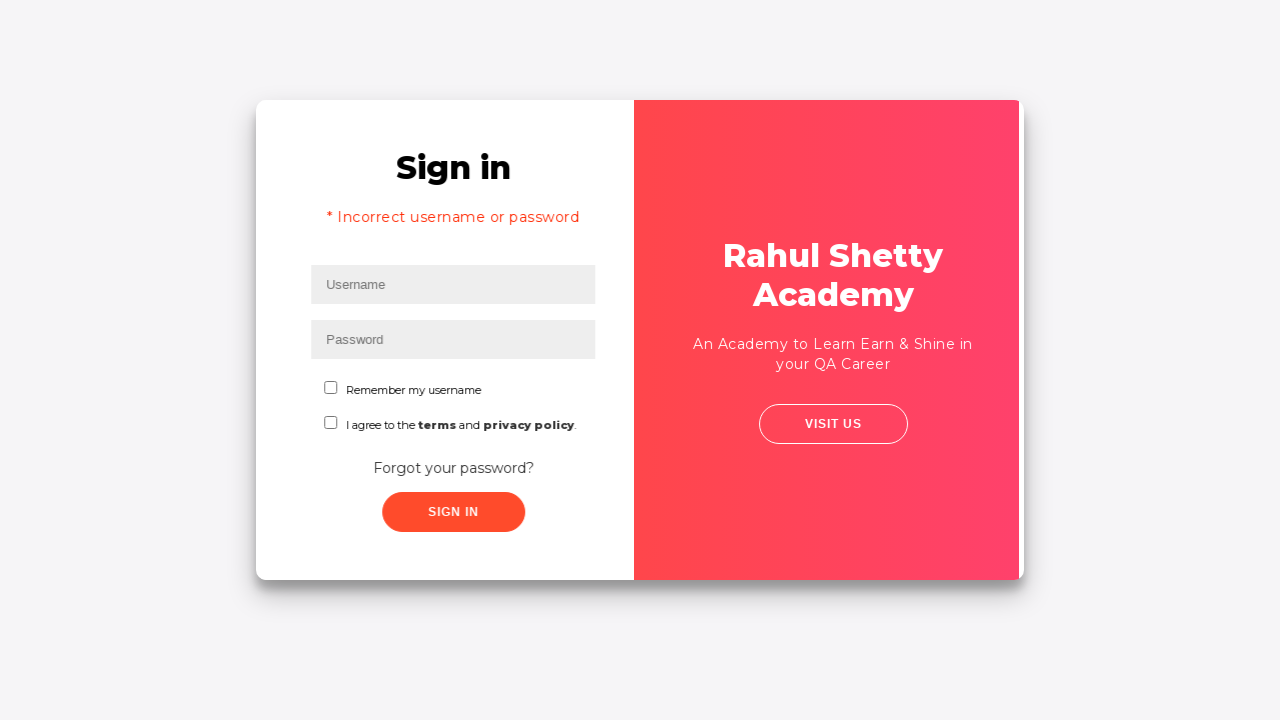

Filled name field with 'John' in forgot password form on input[placeholder='Name']
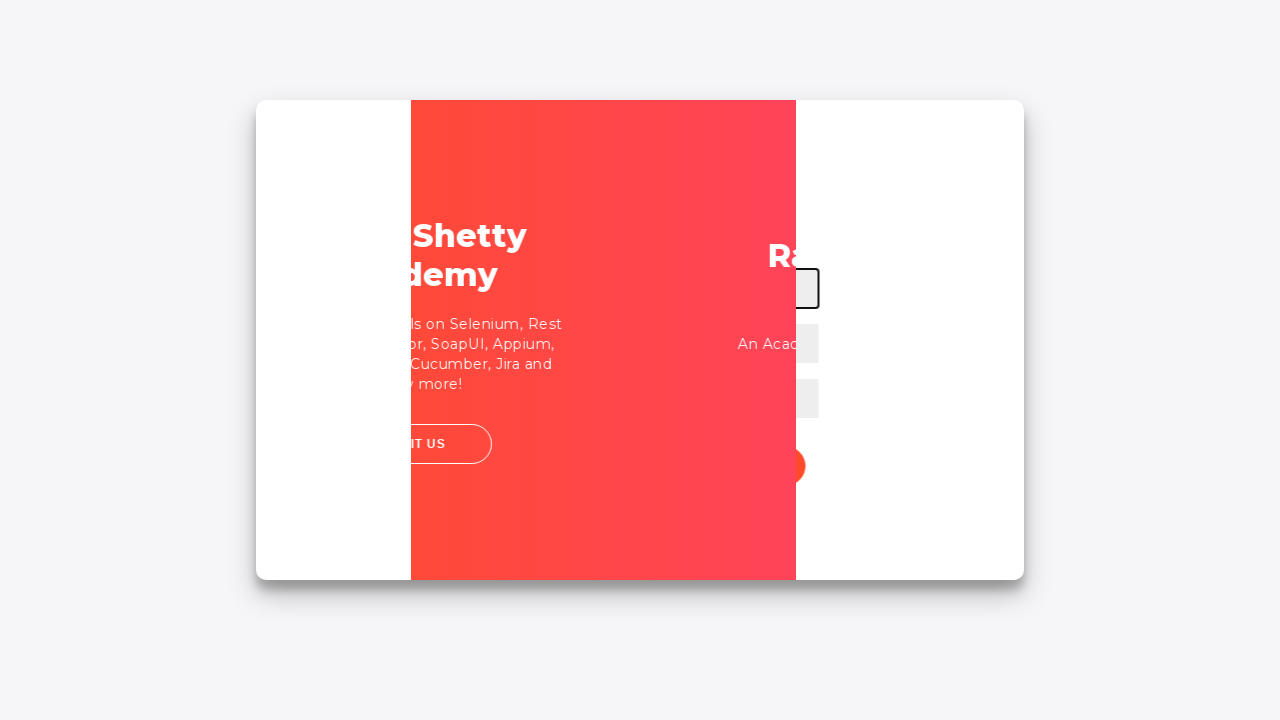

Filled email field with 'john@aol.com' on input[placeholder='Email']
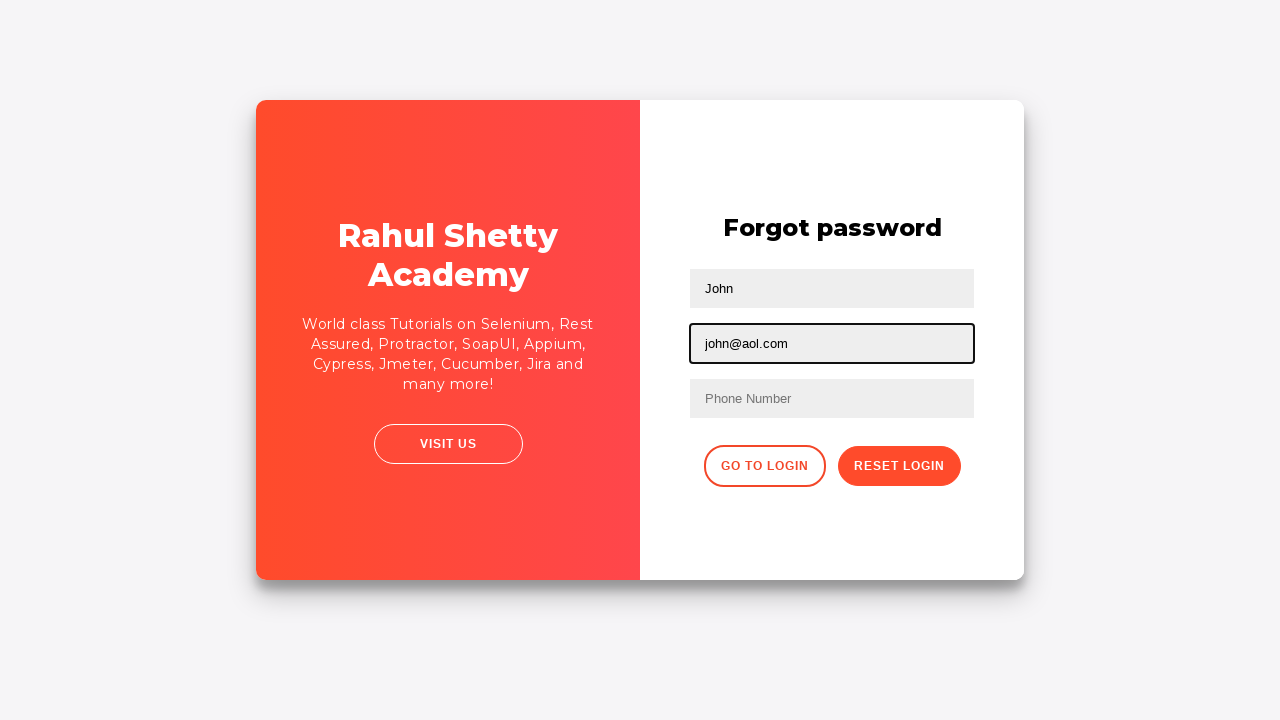

Filled phone number field with '703-606-8956' on input[placeholder='Phone Number']
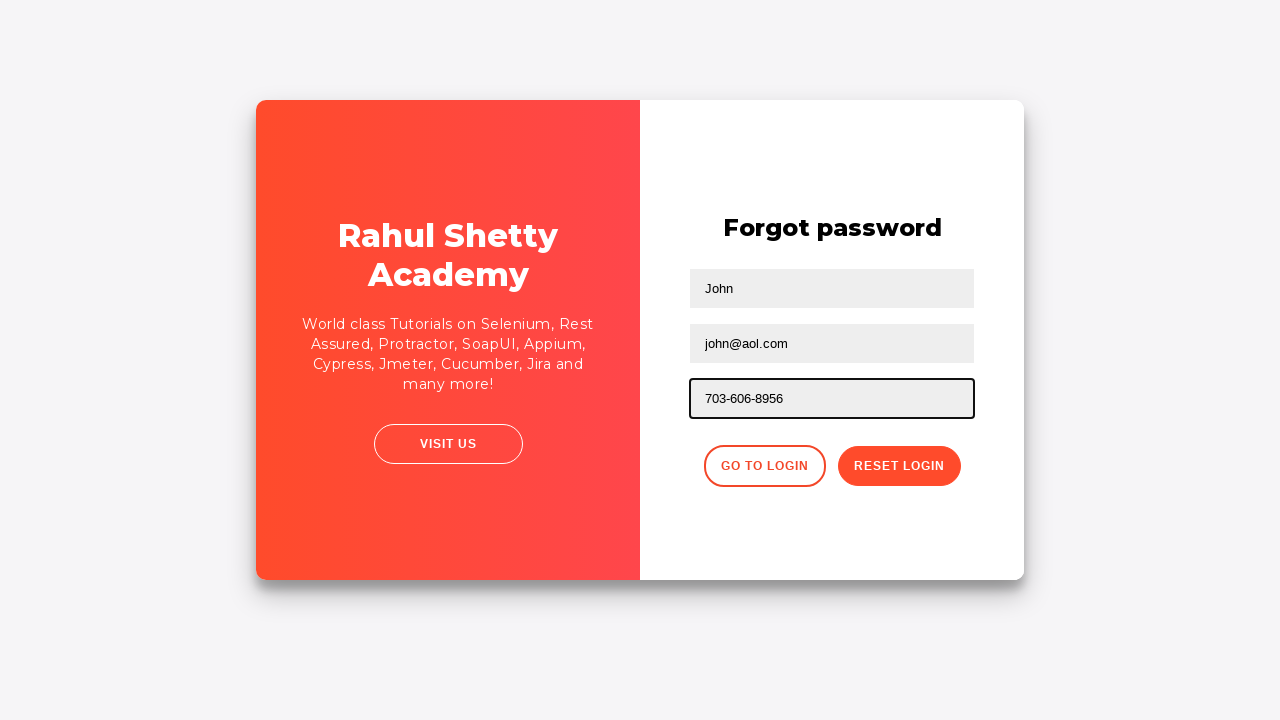

Cleared email field on input[type='text']:nth-child(3)
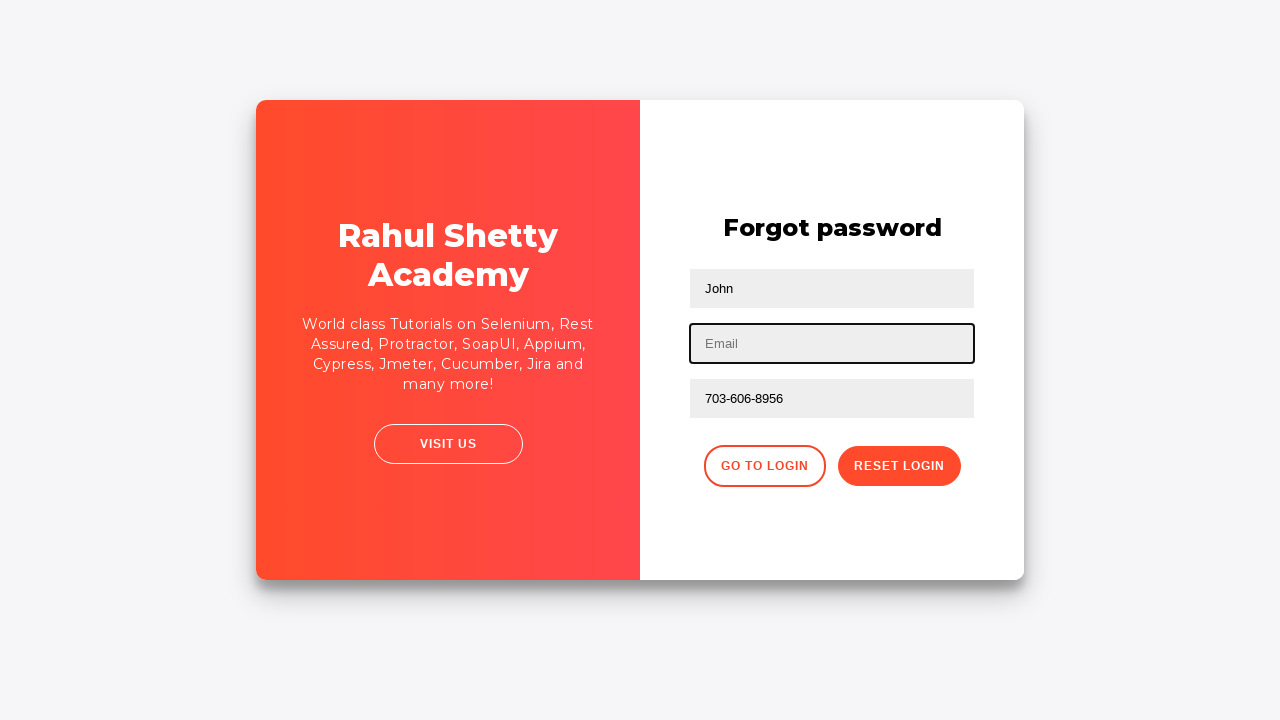

Refilled email field with 'khanoumjan@aol.com' on //input[@type='text'][2]
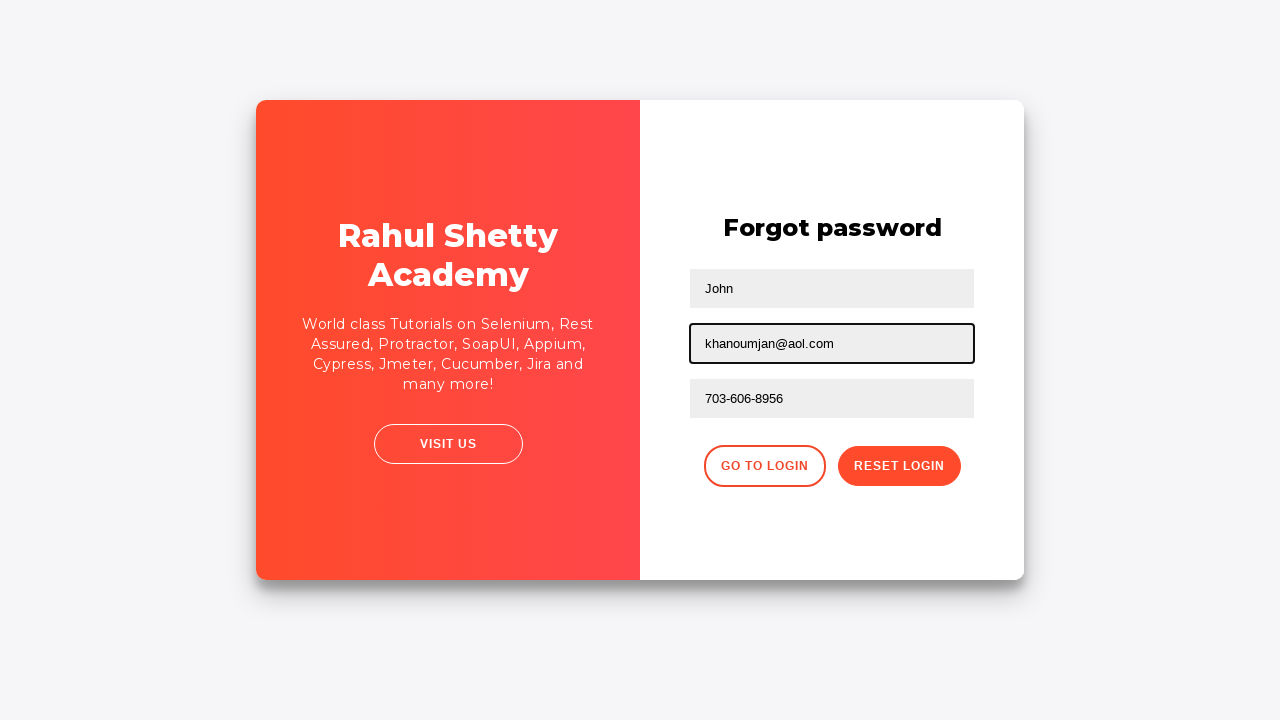

Cleared phone number field on input[placeholder='Phone Number']
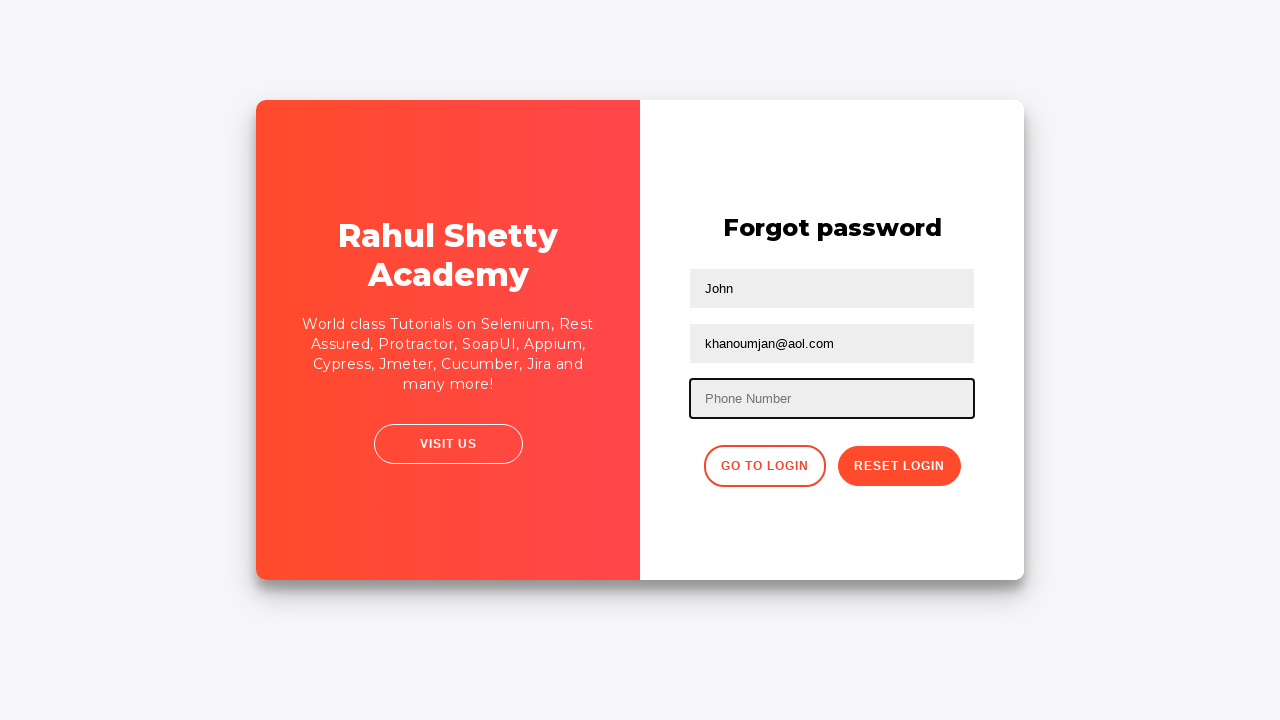

Refilled phone number field with '707235698' on //form/input[3]
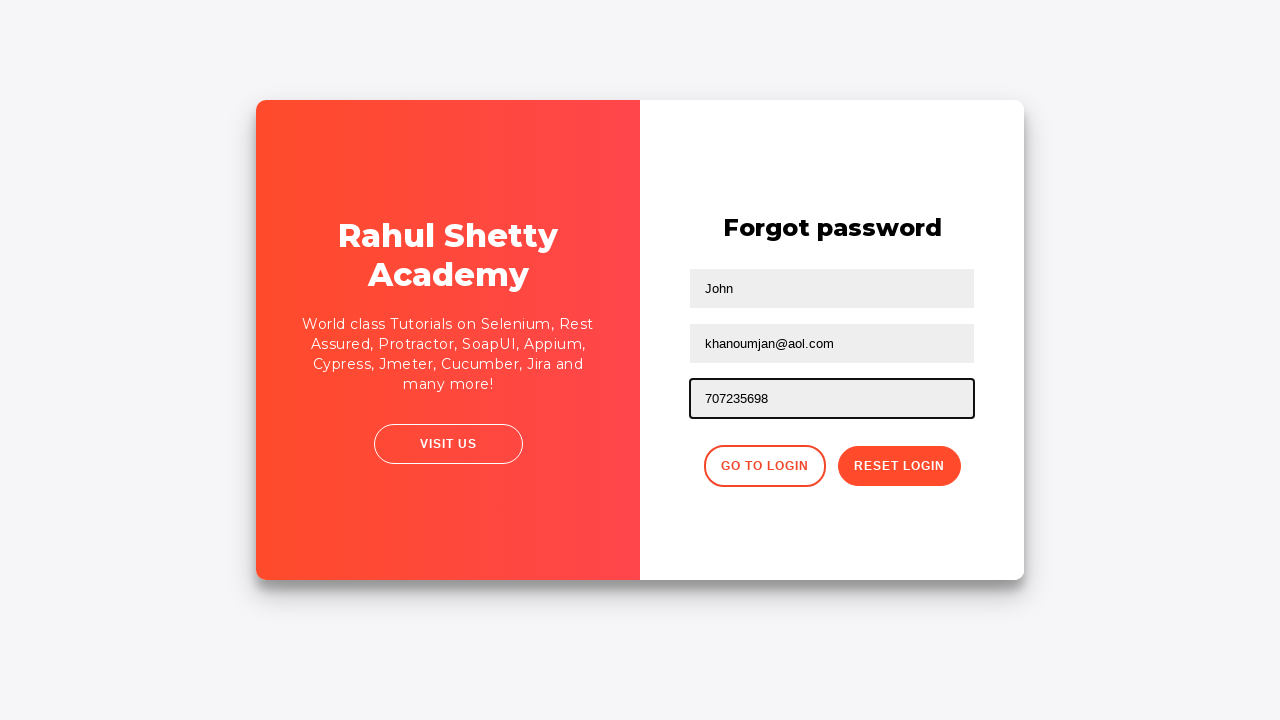

Clicked reset password button at (899, 466) on button.reset-pwd-btn
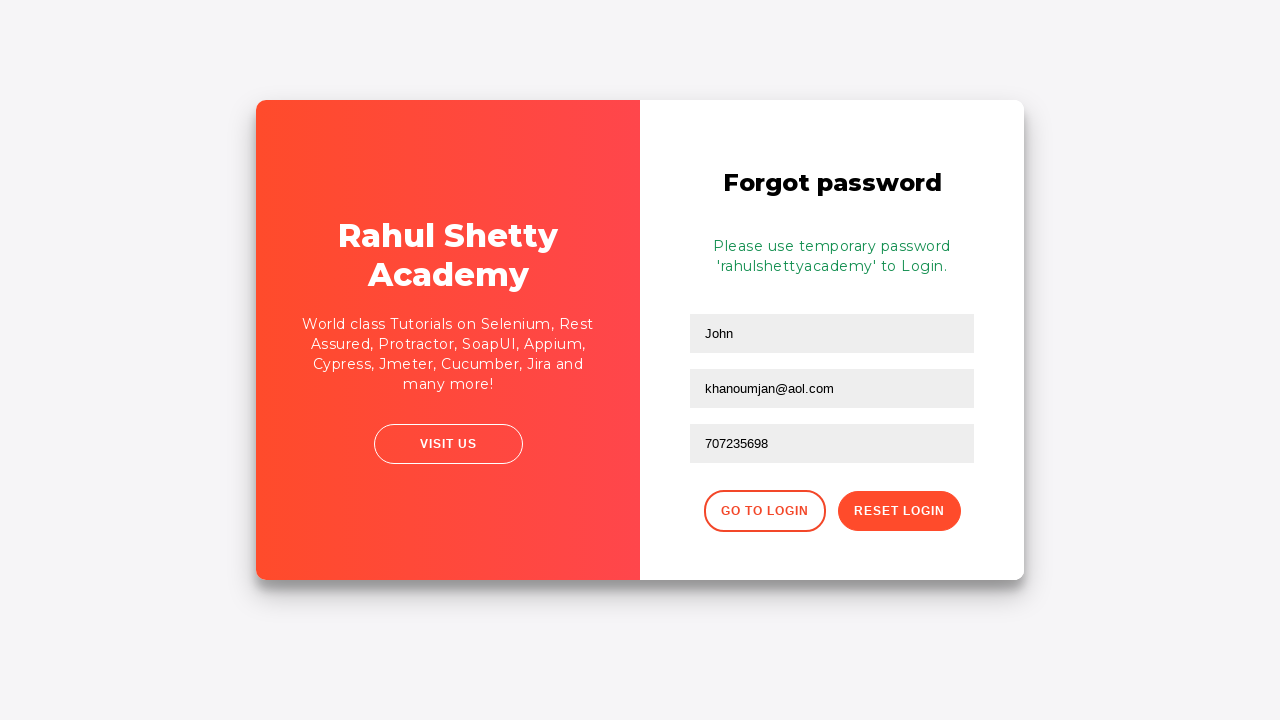

Password reset confirmation message appeared
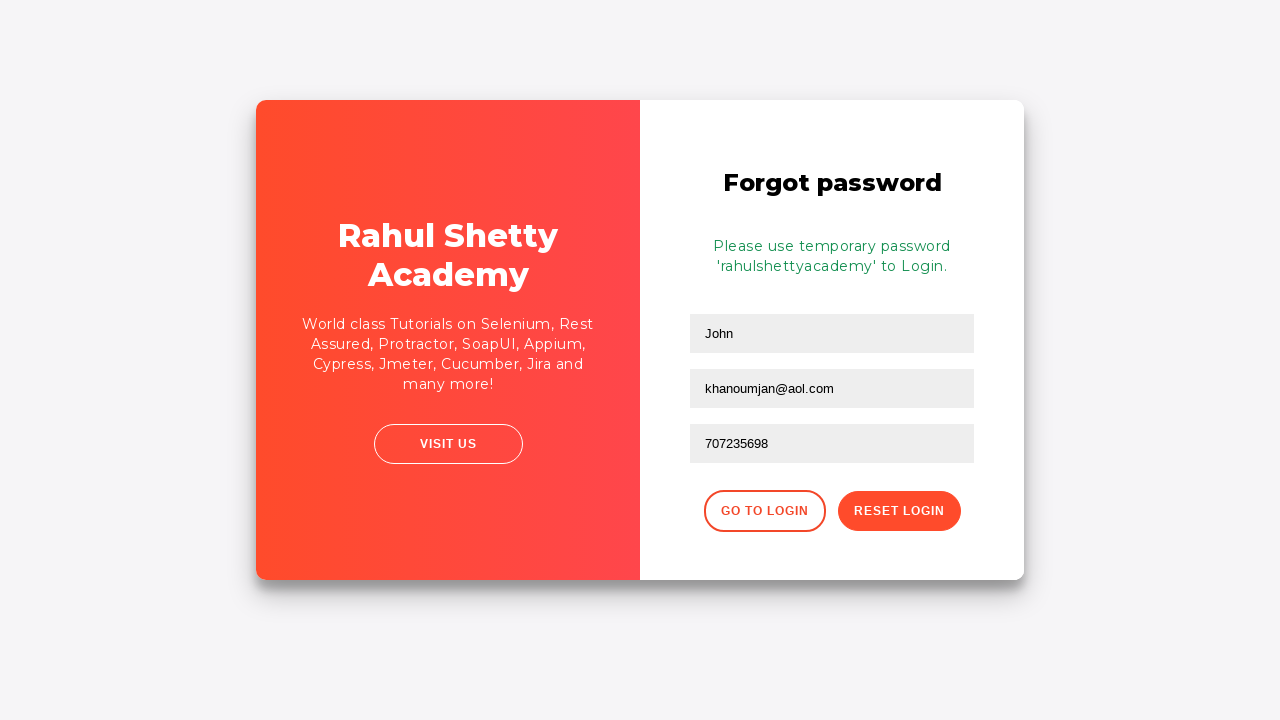

Clicked 'Go to Login' button to return to login page at (764, 511) on button.go-to-login-btn
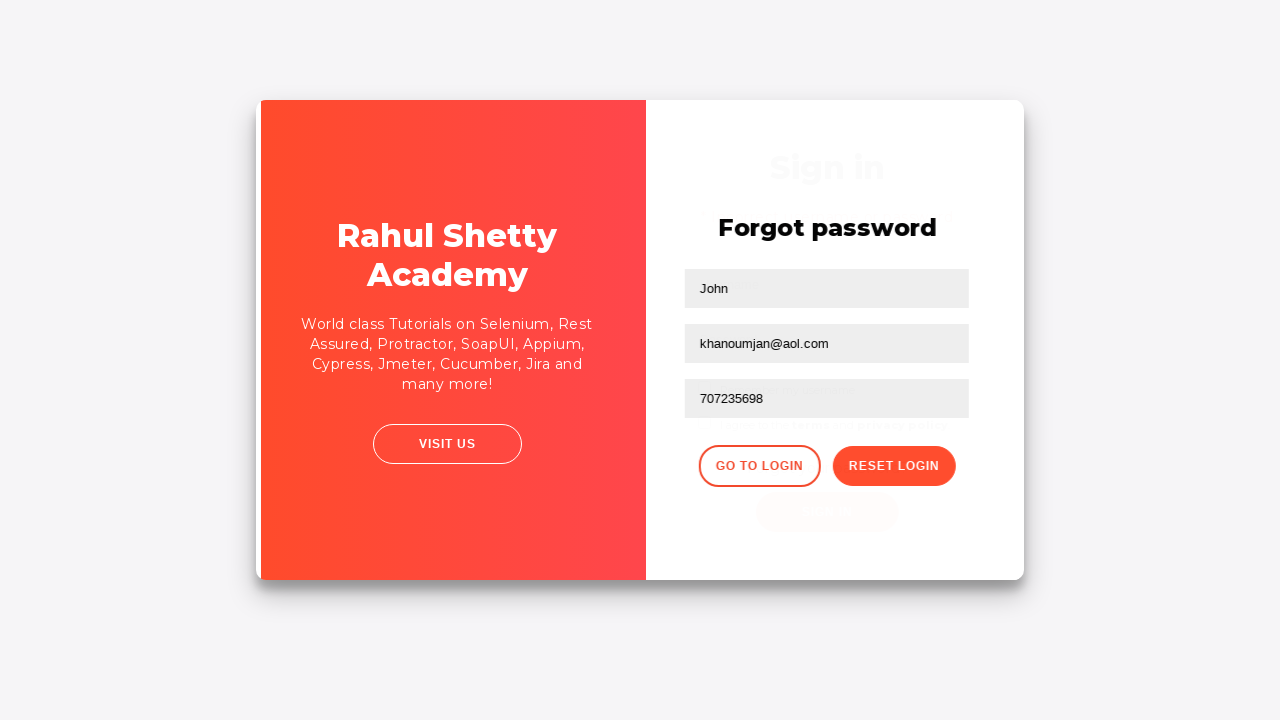

Filled username field with 'rahul' for second login attempt on #inputUsername
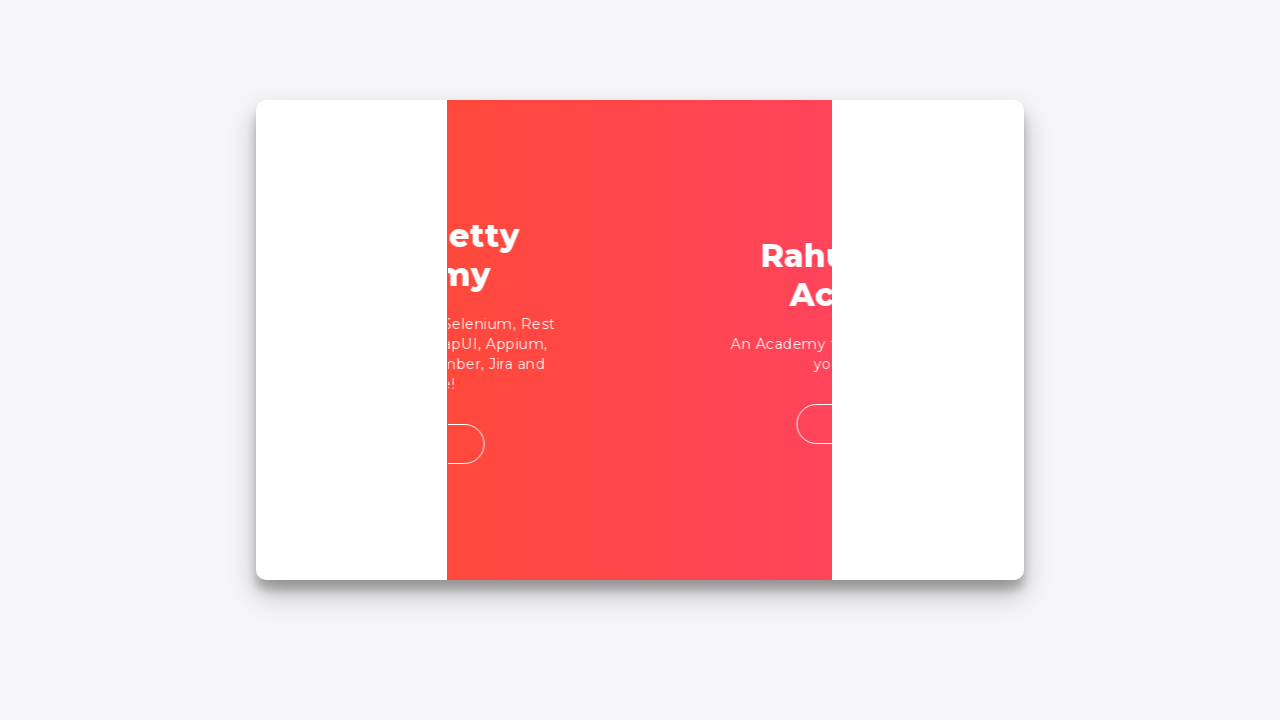

Filled password field with 'rahulshettyacademy' for second login attempt on input[placeholder='Password']
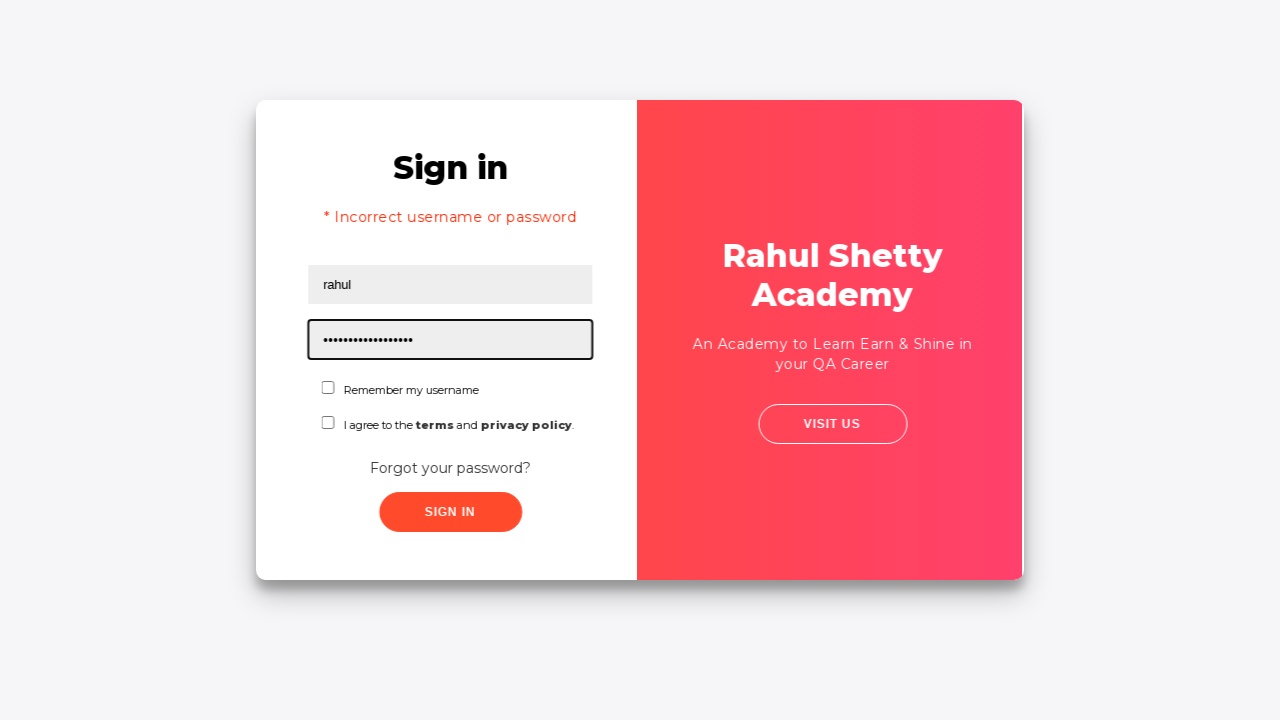

Checked 'Remember me' checkbox at (326, 388) on #chkboxOne
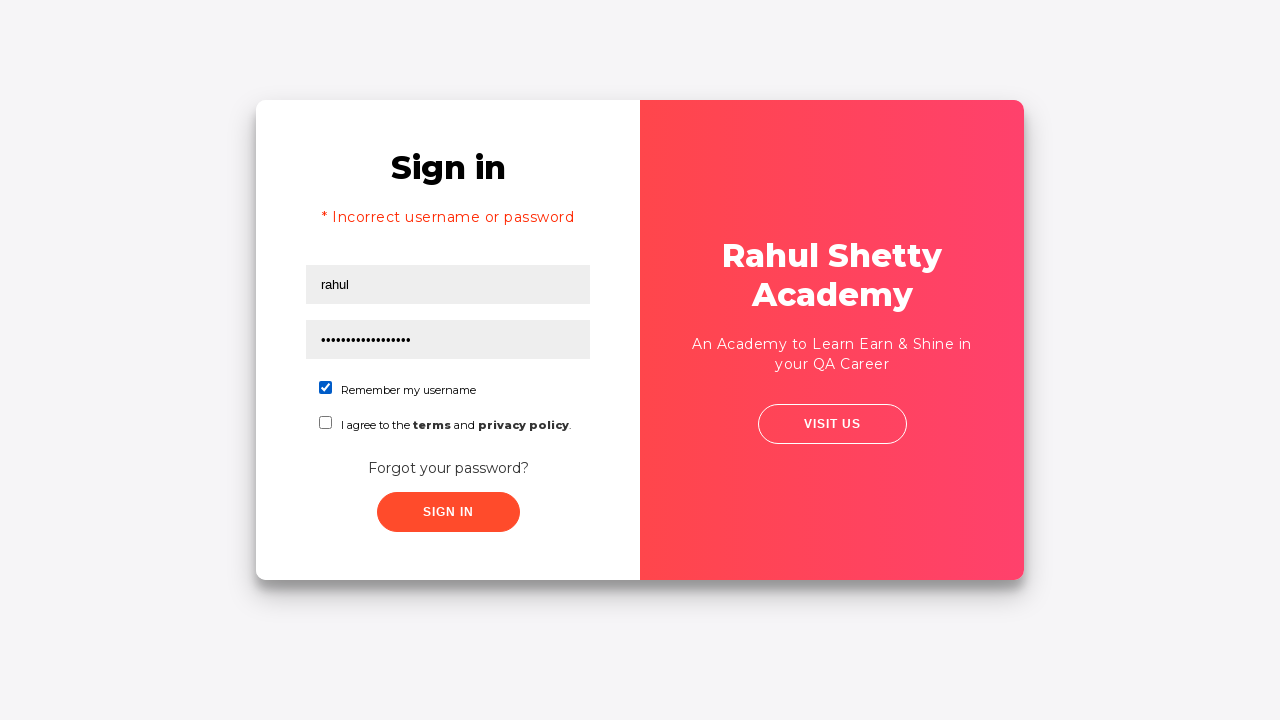

Clicked 'Sign In' button for second login attempt at (448, 168) on text=Sign In
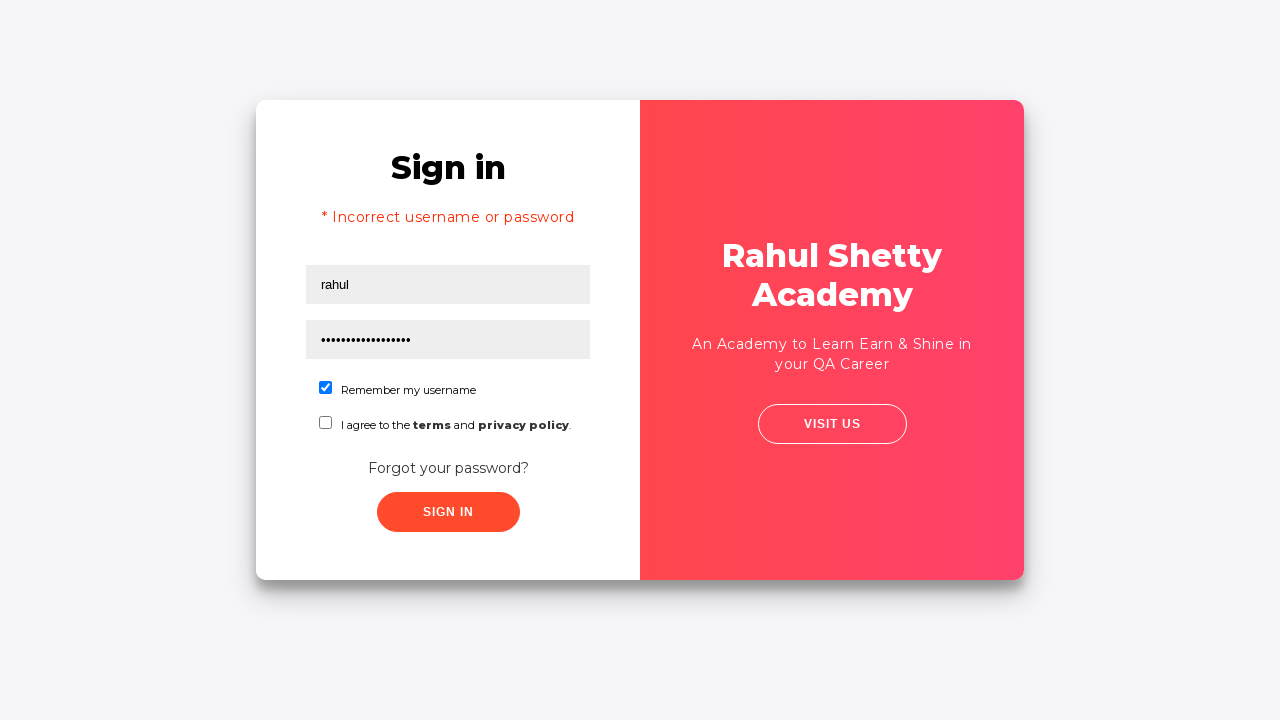

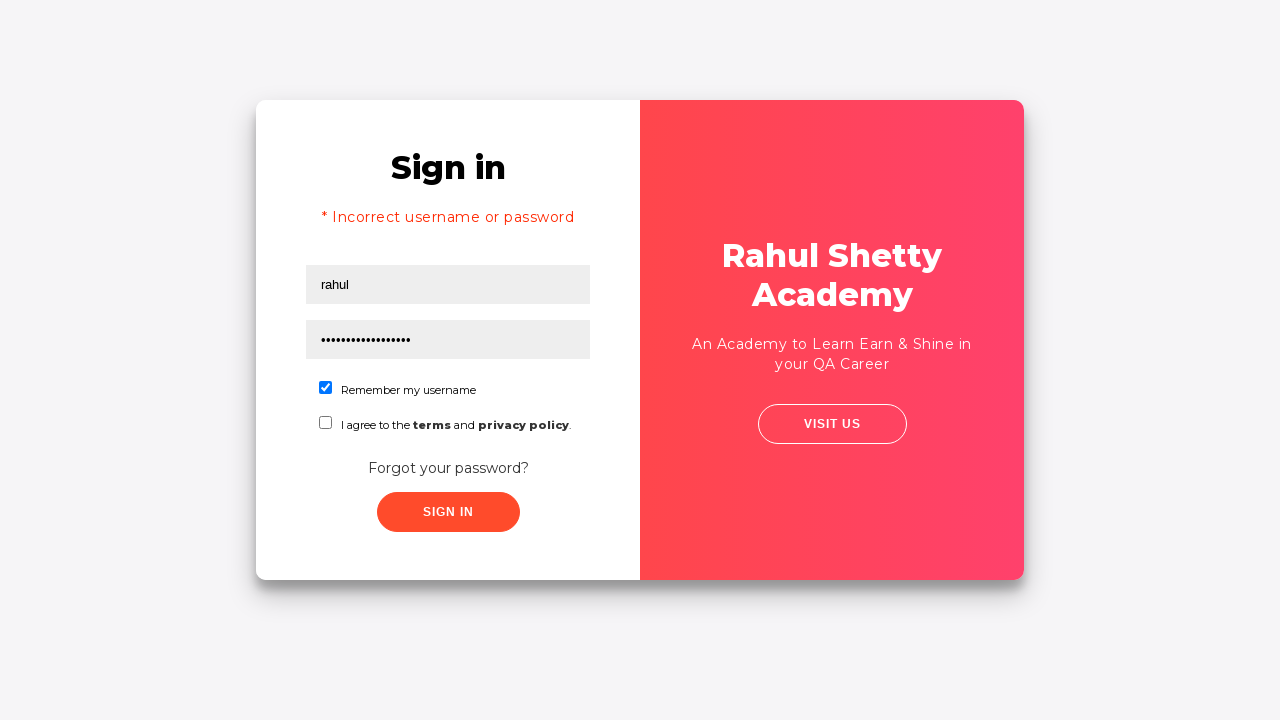